Tests weather search functionality on rp5.ru by searching for Tangier and clicking on the airport weather link, then verifying the page heading.

Starting URL: https://rp5.ru

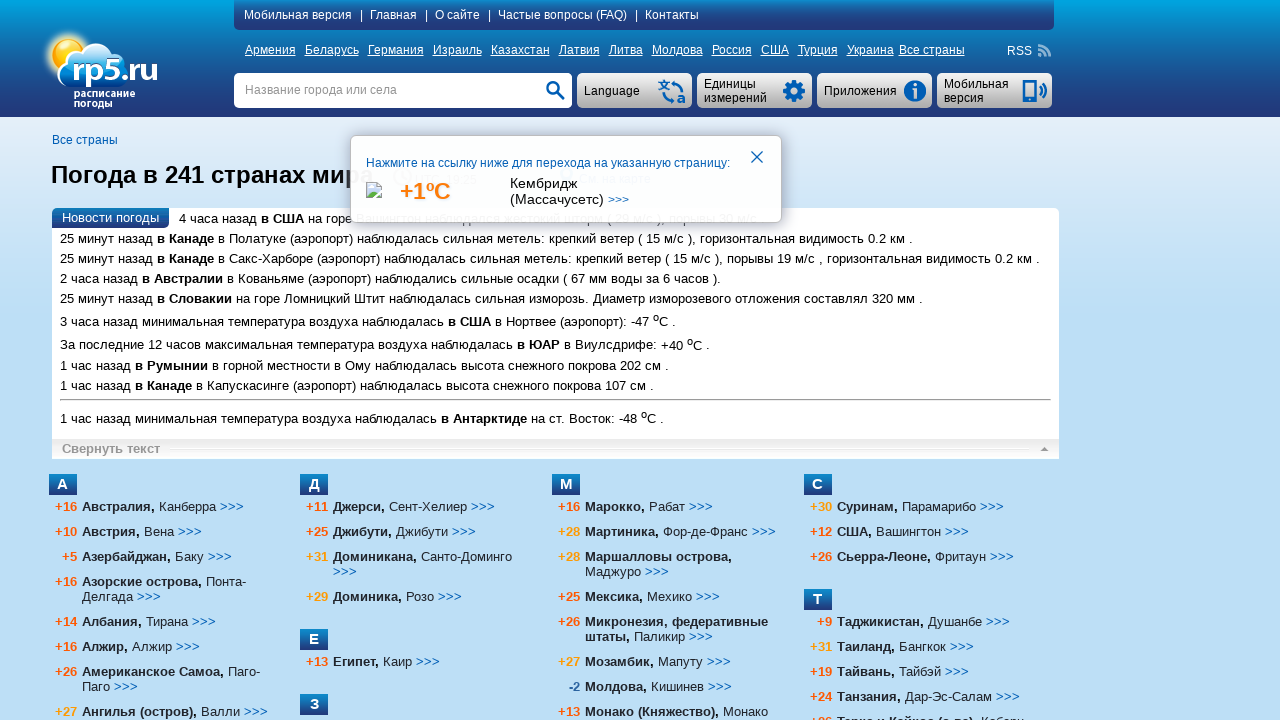

Filled search field with 'Танжер' (Tangier) on input[name='searchStr']
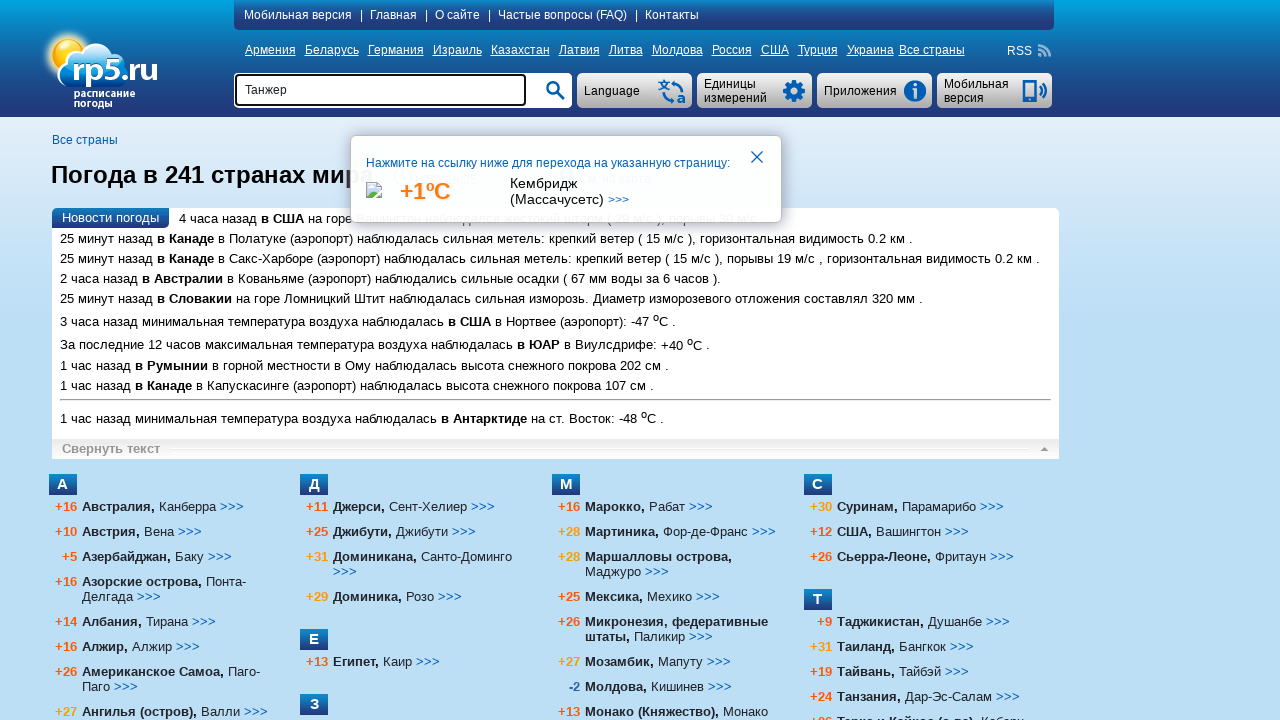

Pressed Enter to submit search query on input[name='searchStr']
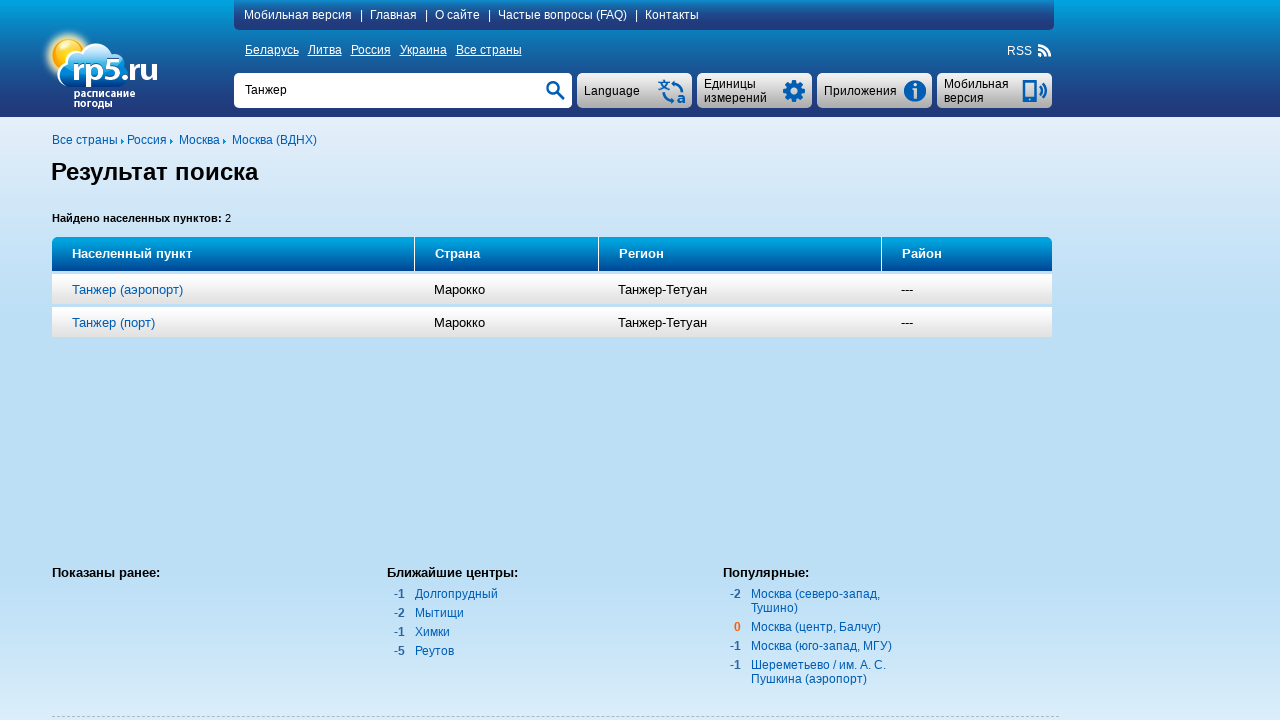

Search results loaded with Tangier airport link visible
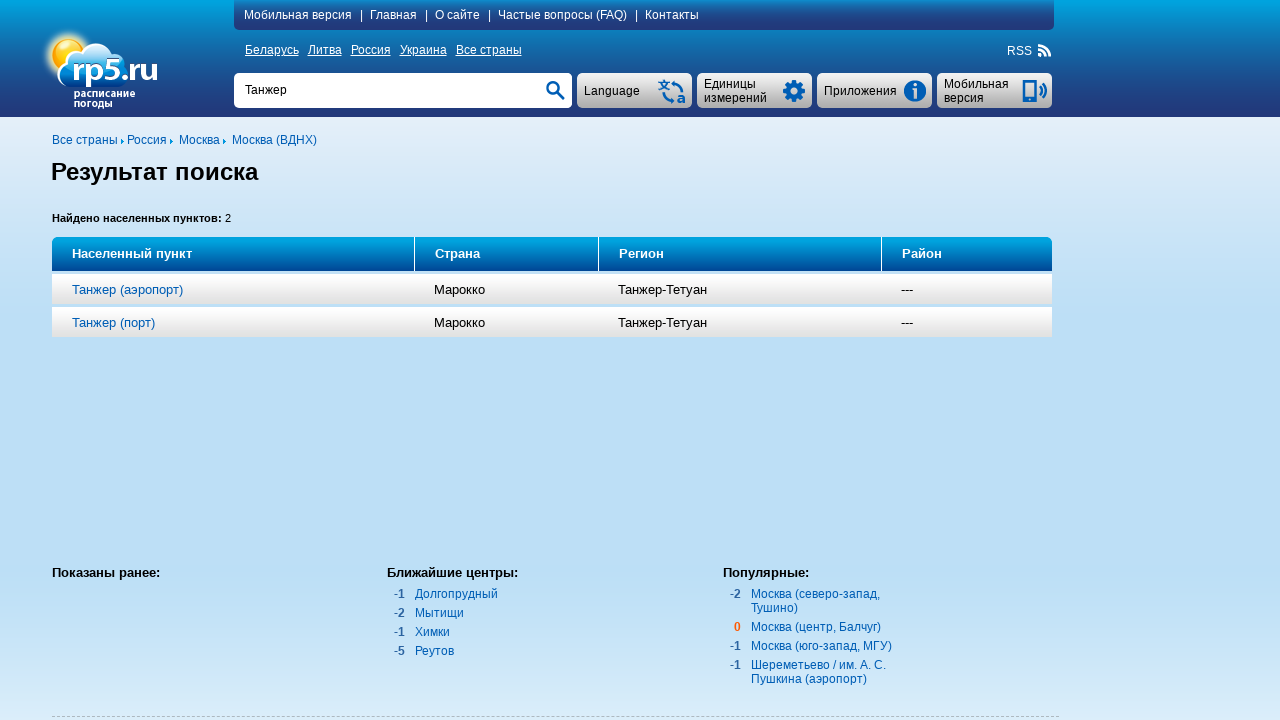

Clicked on Tangier airport weather link at (127, 289) on a[href='/Погода_в_Танжере_(аэропорт)']
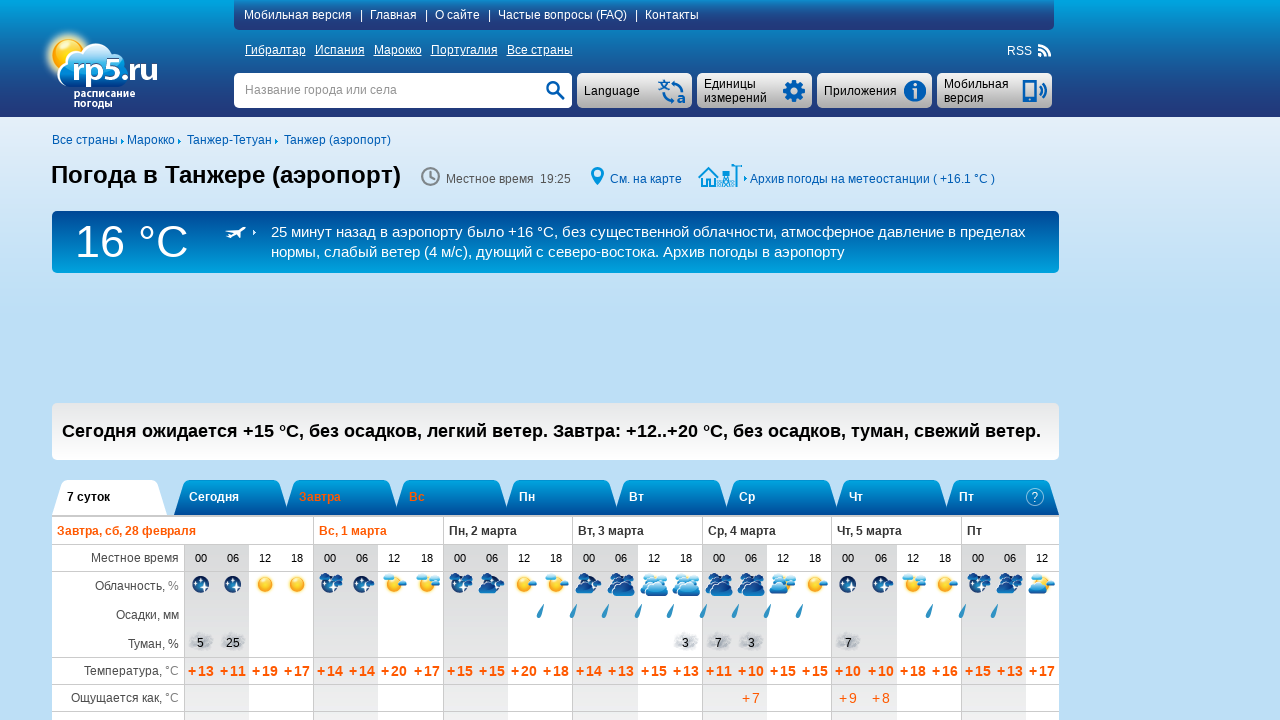

Airport weather page loaded and heading element found
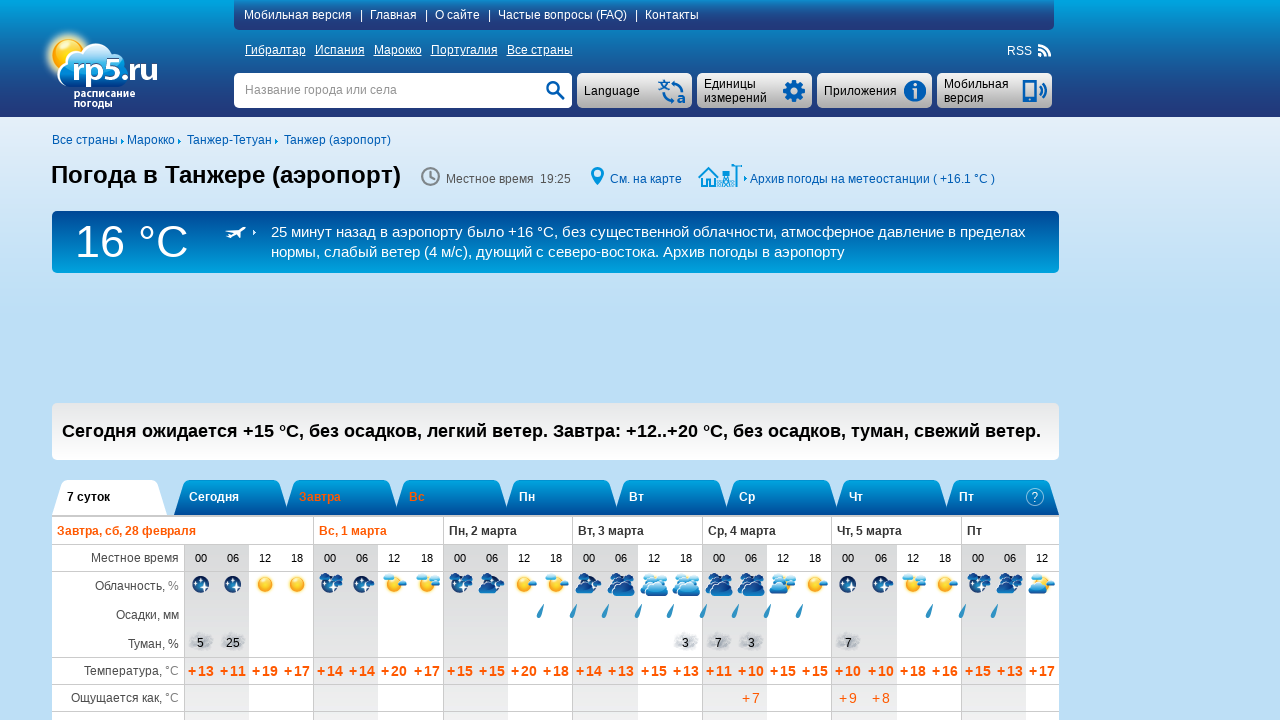

Located h1 heading element
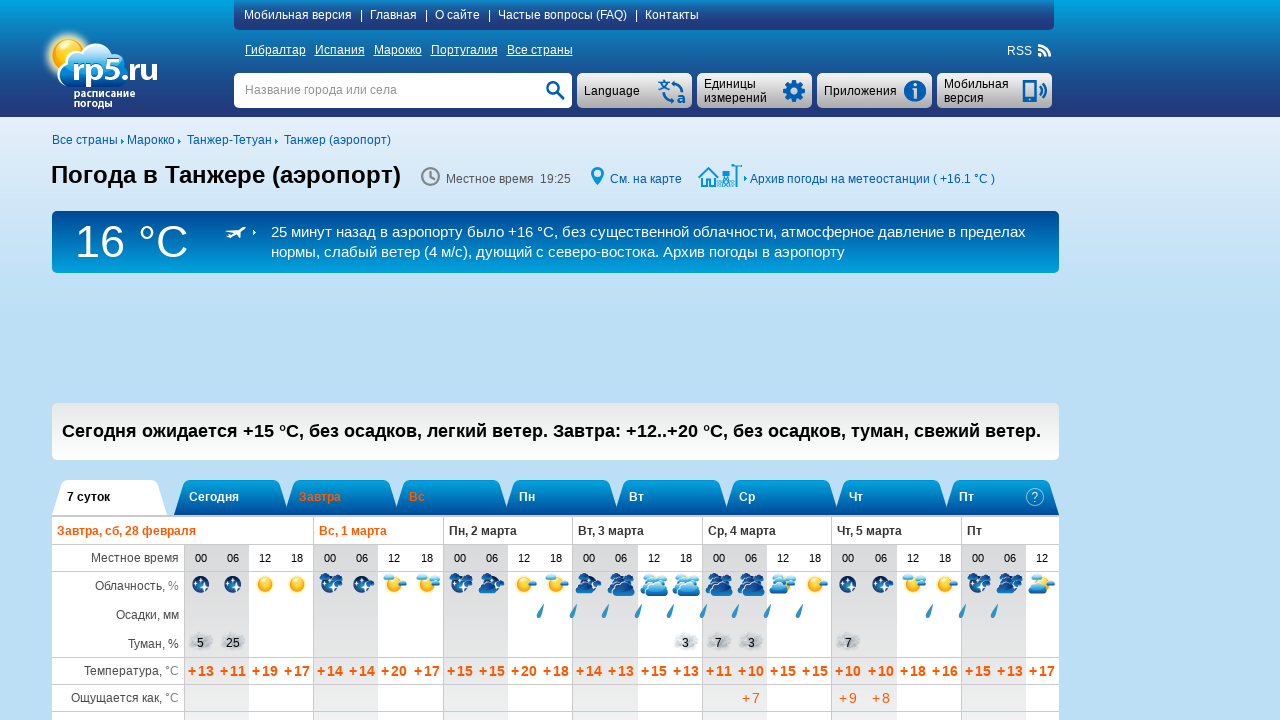

Verified page heading matches expected text 'Погода в Танжере (аэропорт)'
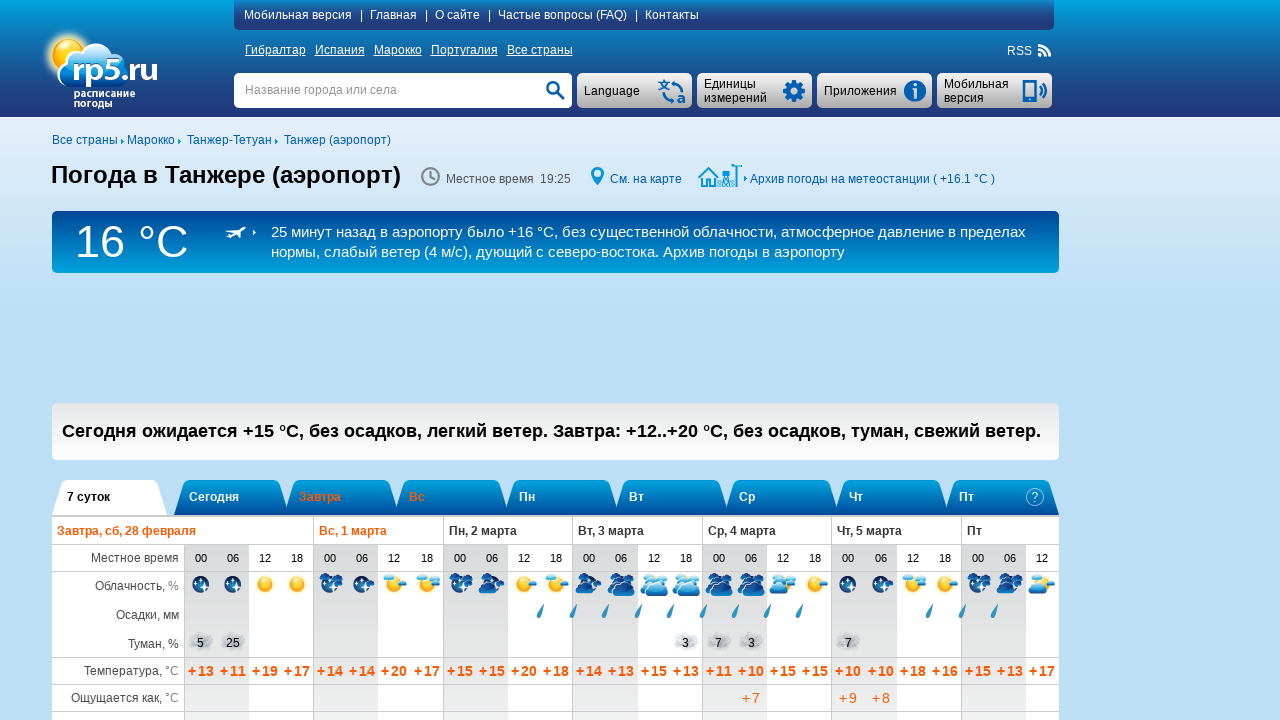

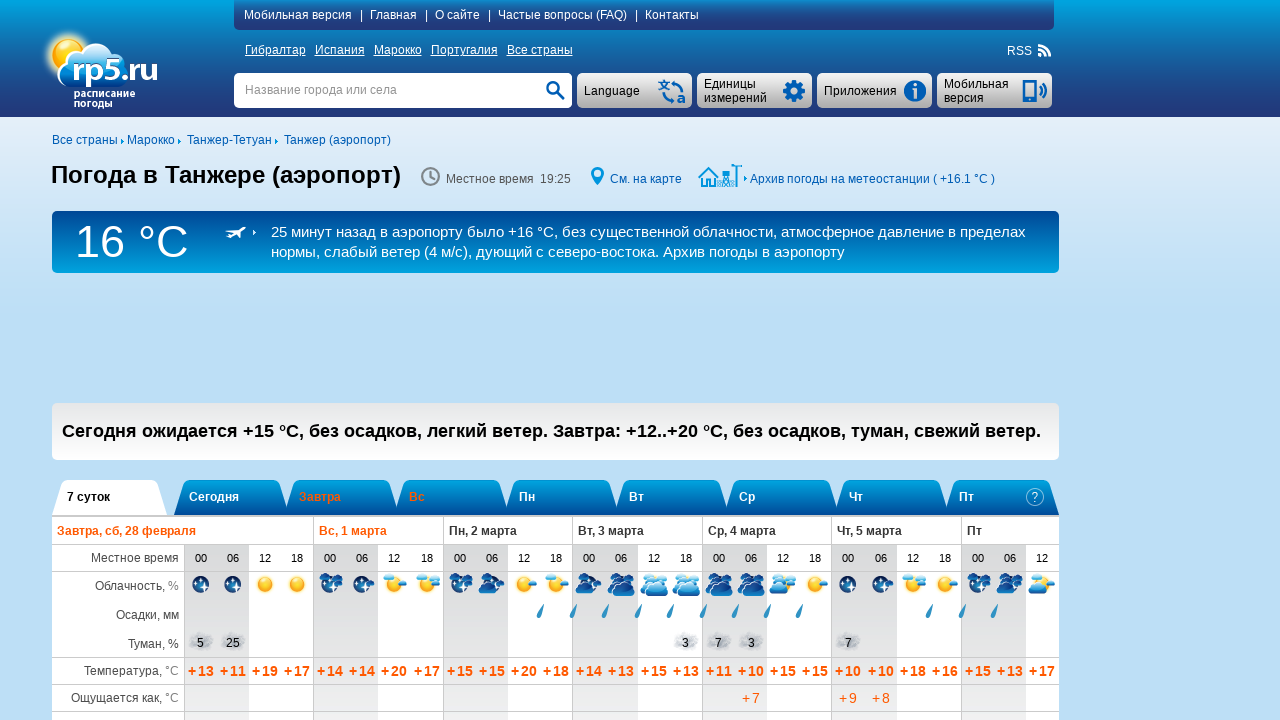